Tests the ALLEN SOLLY JUNIOR brand filter by clicking on the brand link and verifying the brand products page title appears

Starting URL: https://automationexercise.com

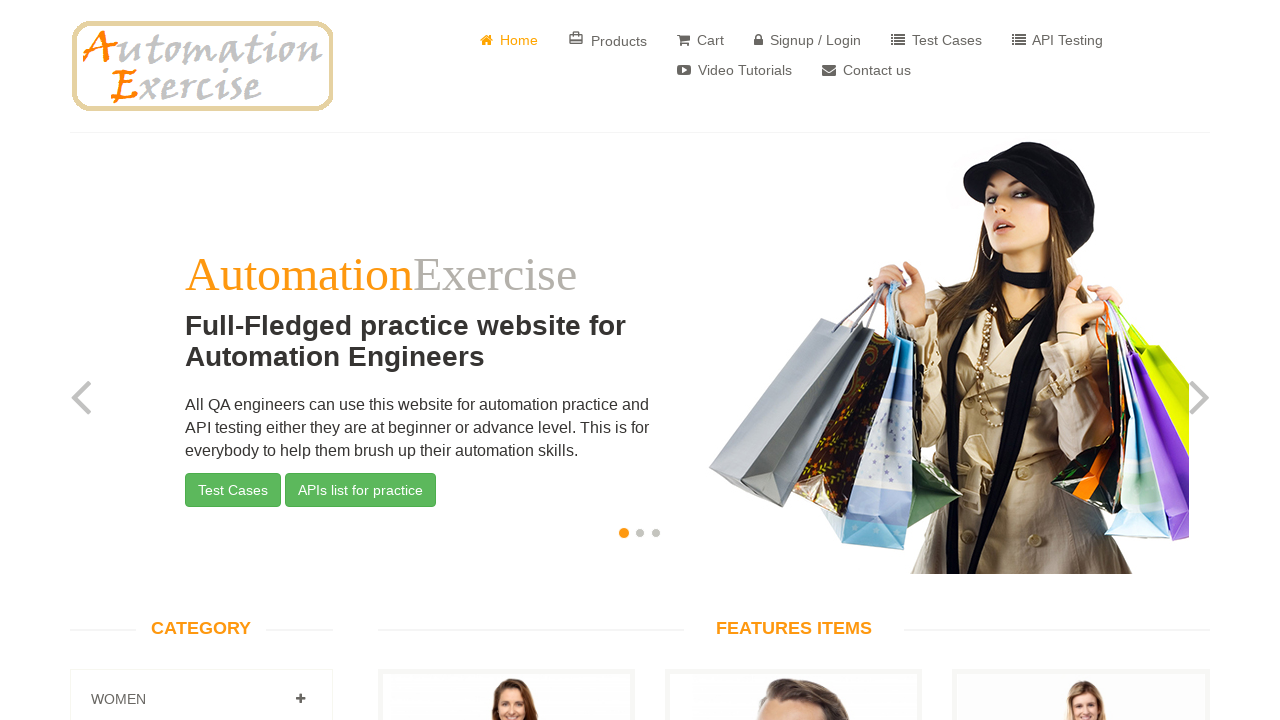

Located ALLEN SOLLY JUNIOR brand link
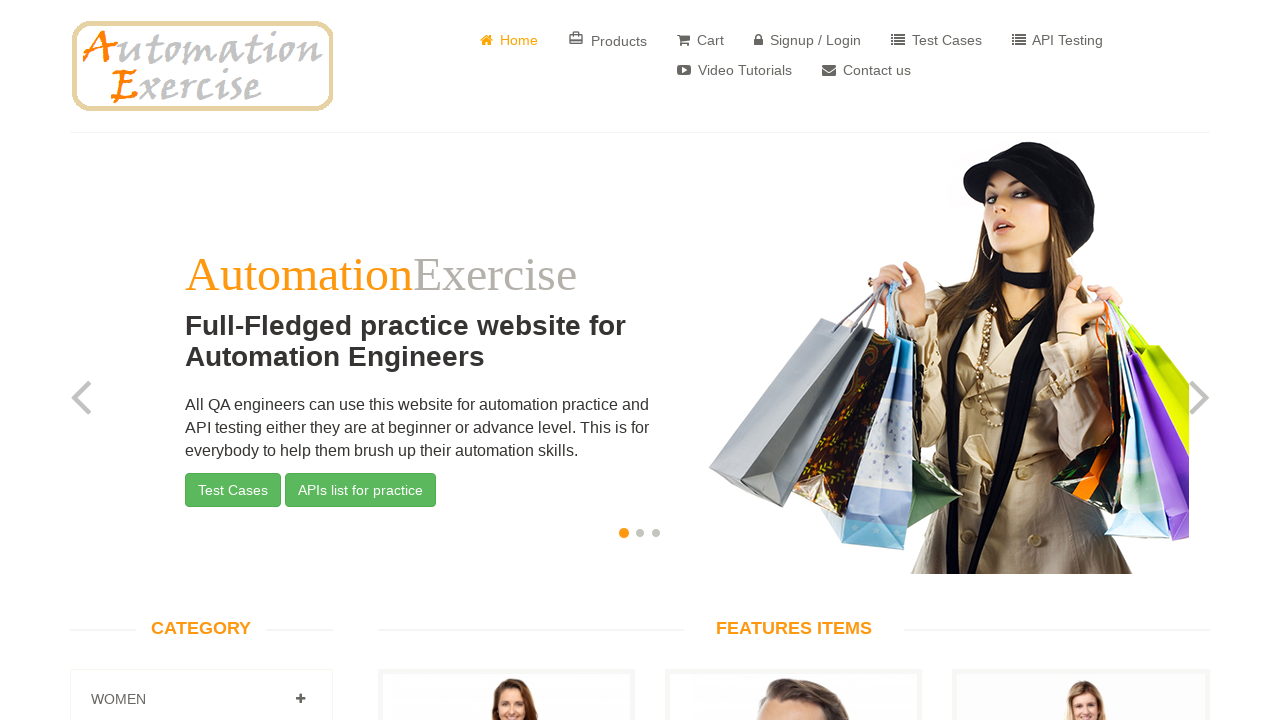

Scrolled ALLEN SOLLY JUNIOR brand link into view
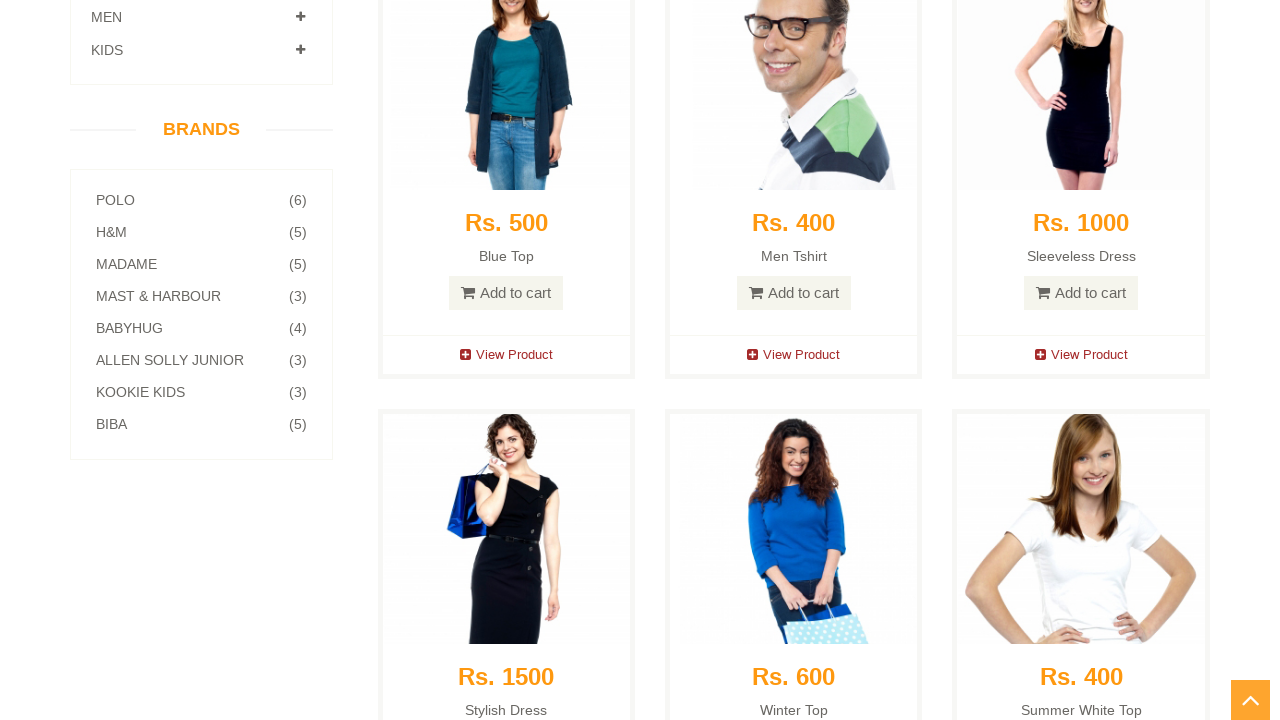

Clicked ALLEN SOLLY JUNIOR brand link at (201, 360) on a[href='/brand_products/Allen Solly Junior']
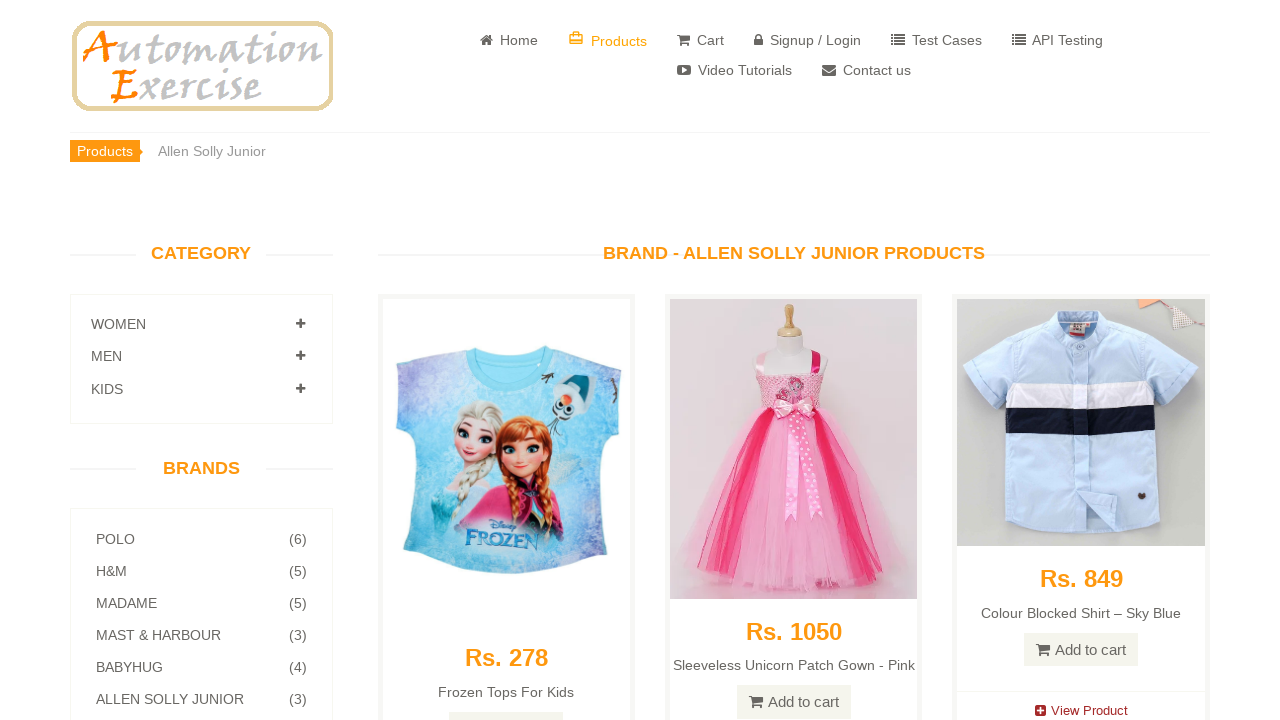

Brand page title selector loaded
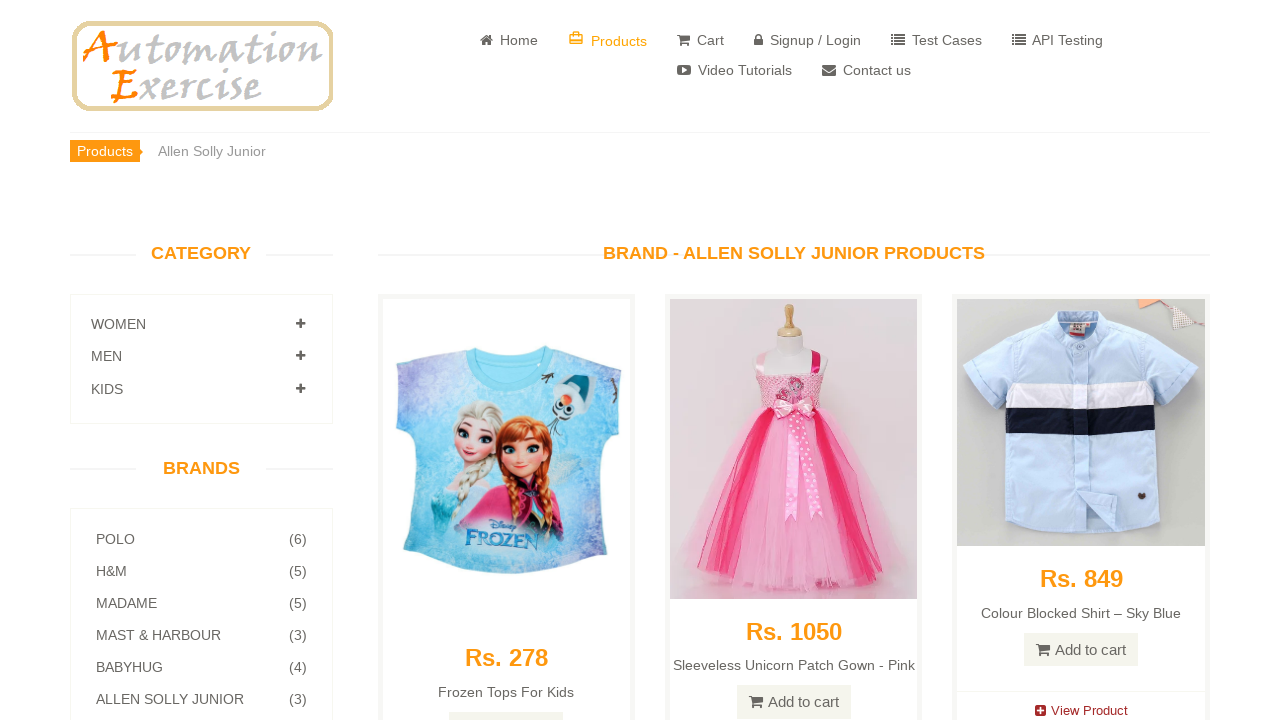

Located brand page title element
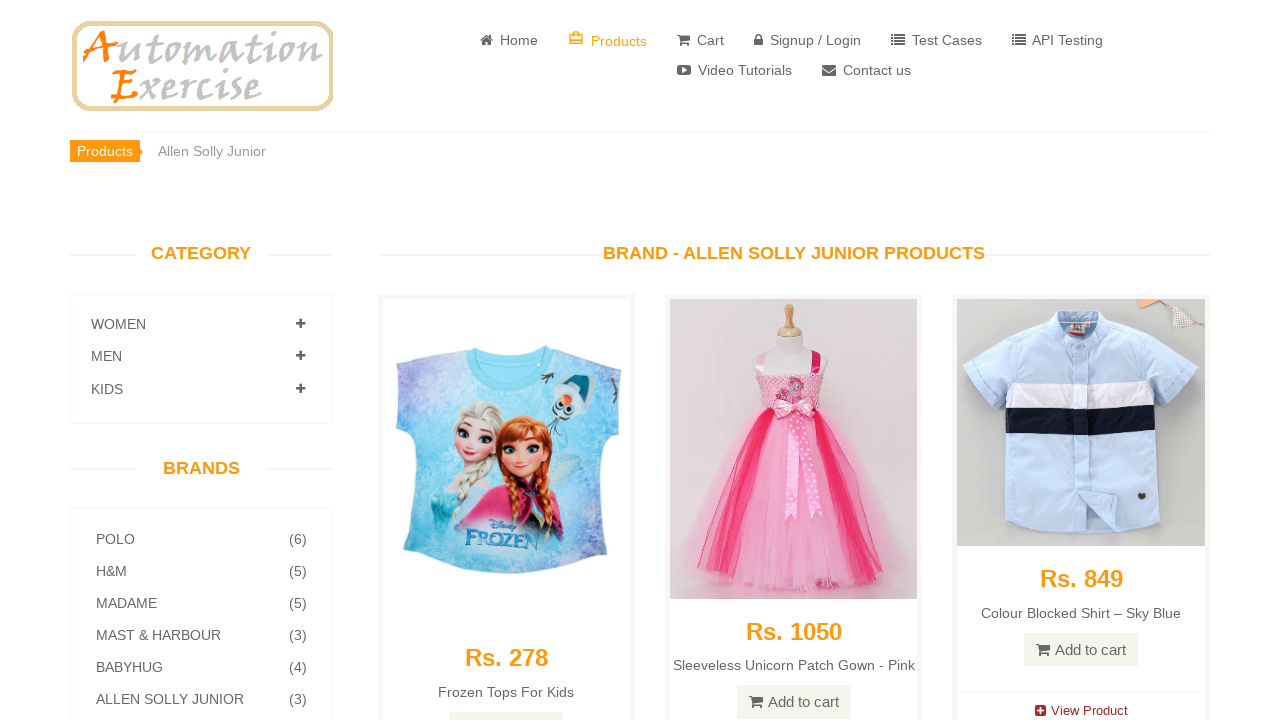

Verified 'ALLEN SOLLY JUNIOR' text is present in brand page title
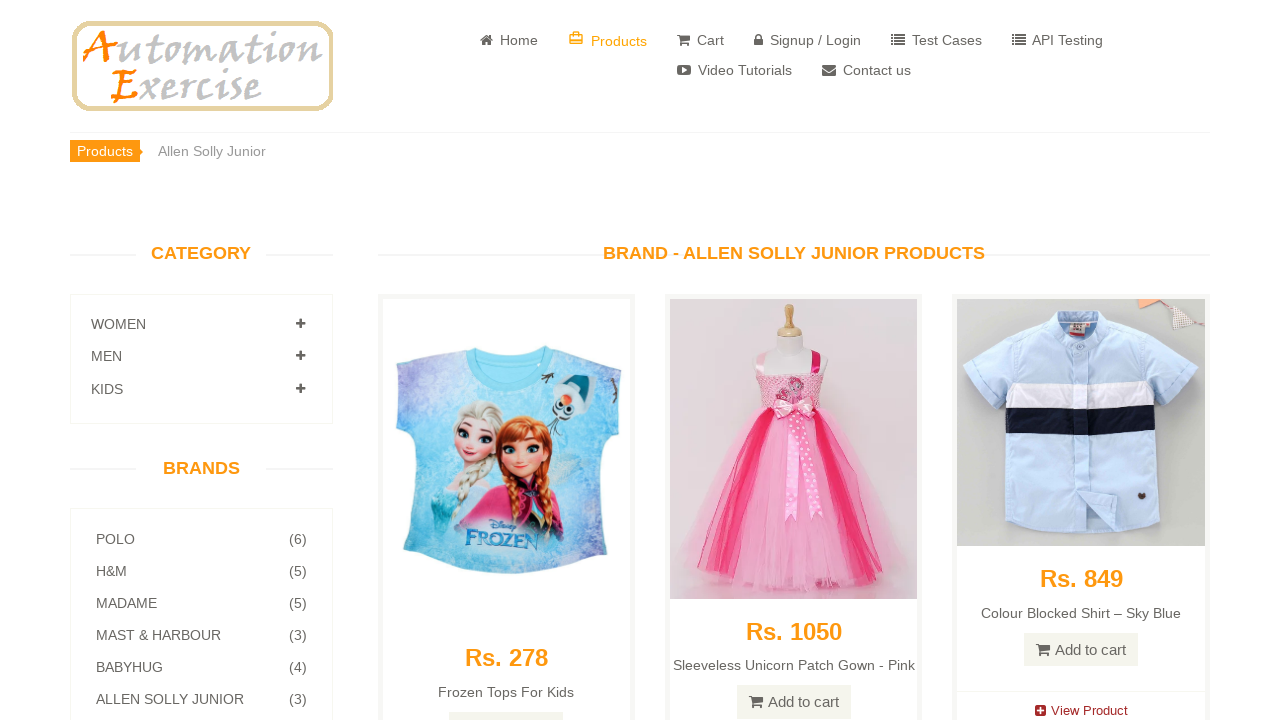

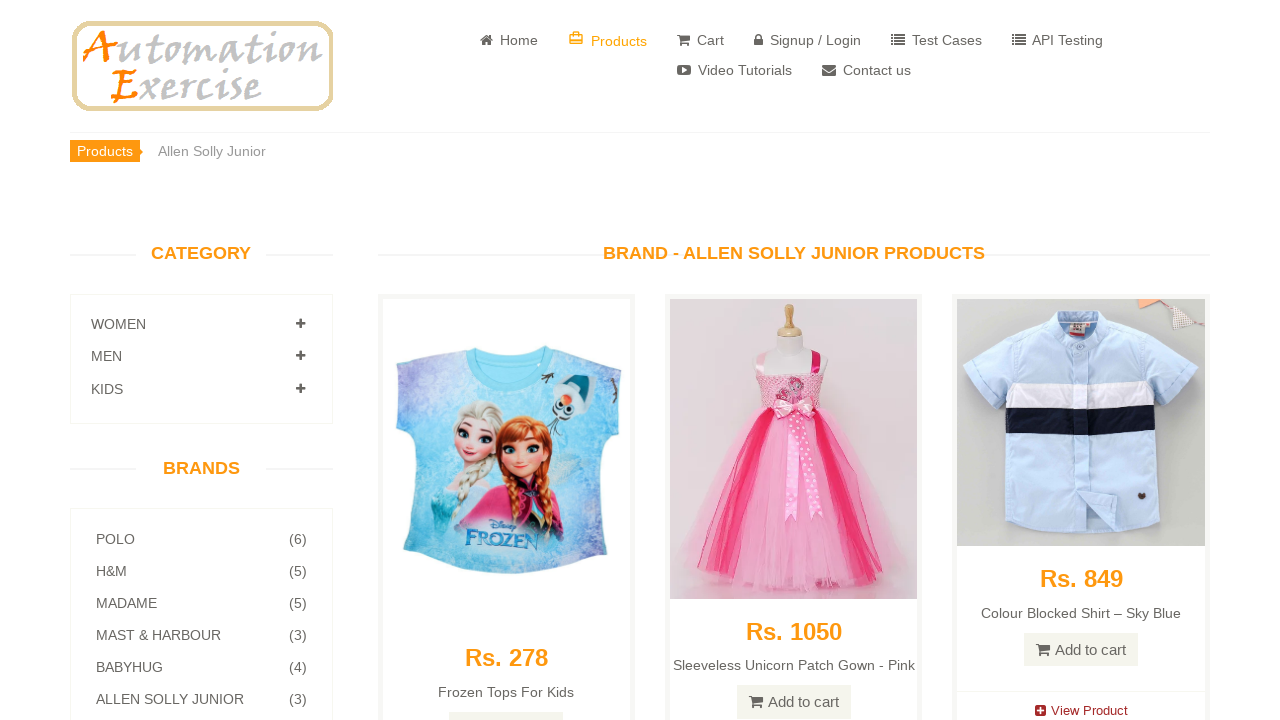